Navigates to a YouTube video and attempts to play it by clicking the large play button multiple times, then waits to ensure the view is registered.

Starting URL: https://youtu.be/y9teDYPTeok

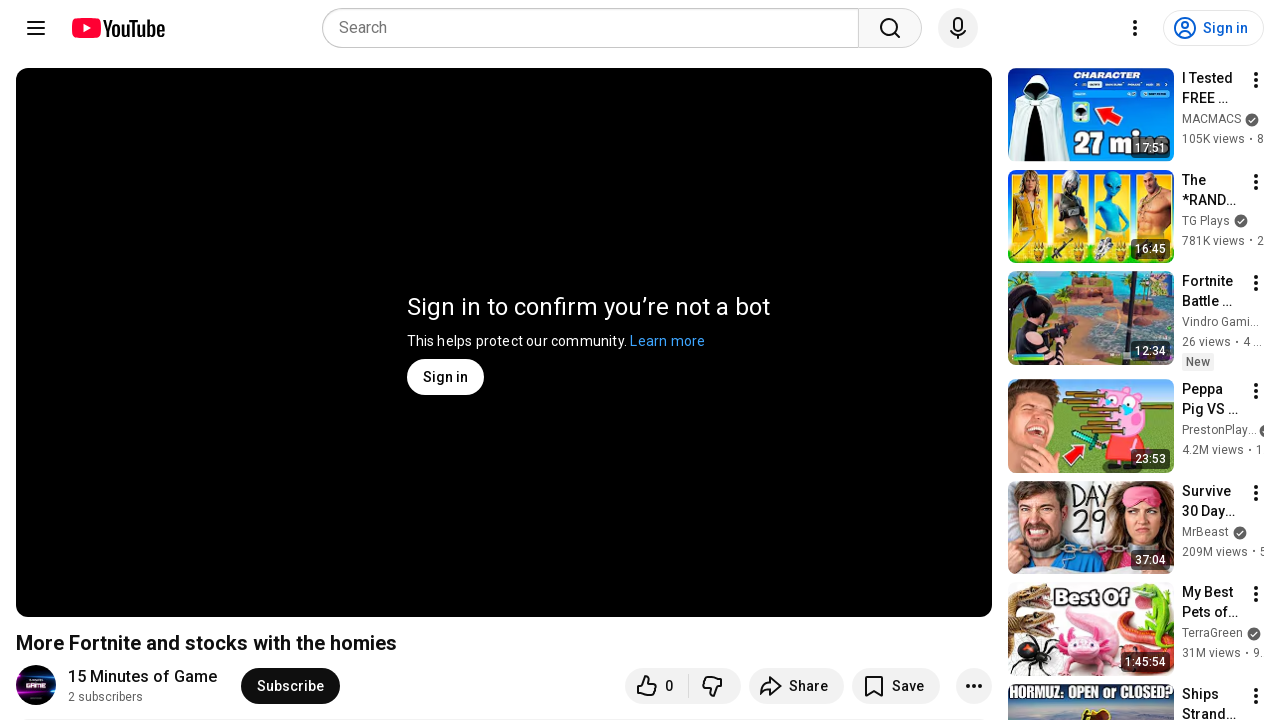

Navigated to YouTube video URL
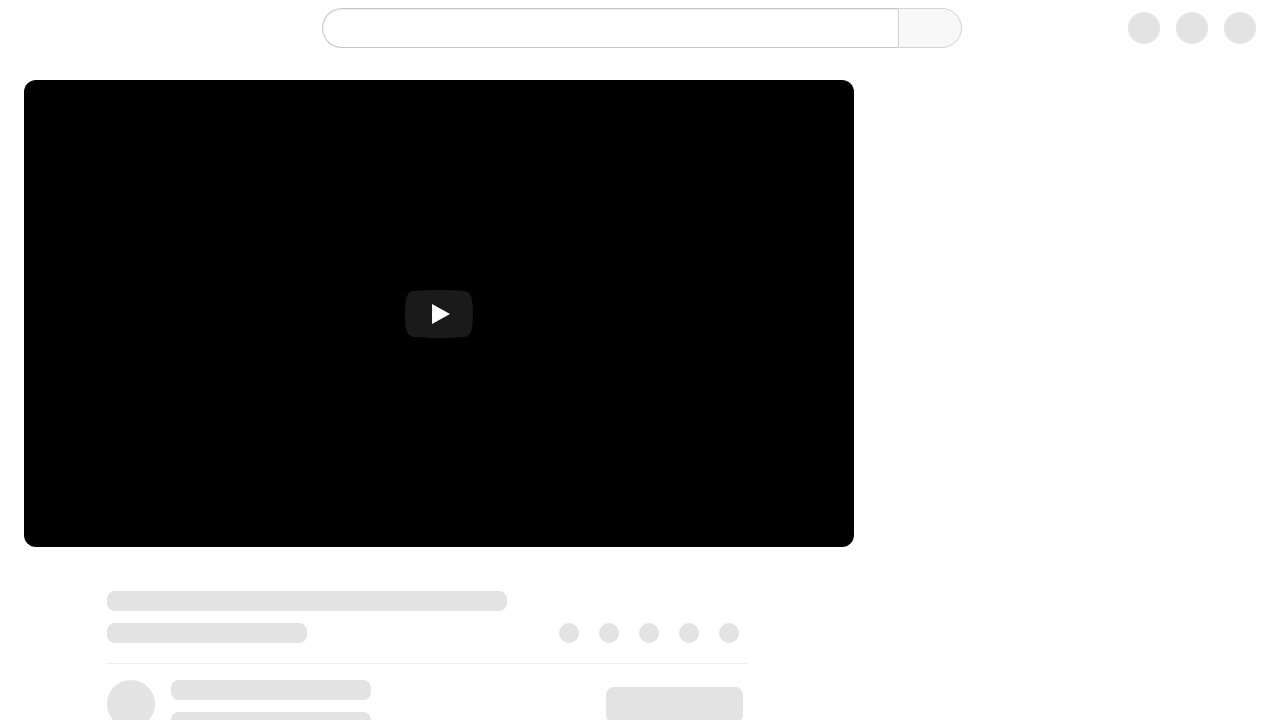

Waited 5 seconds for page to load
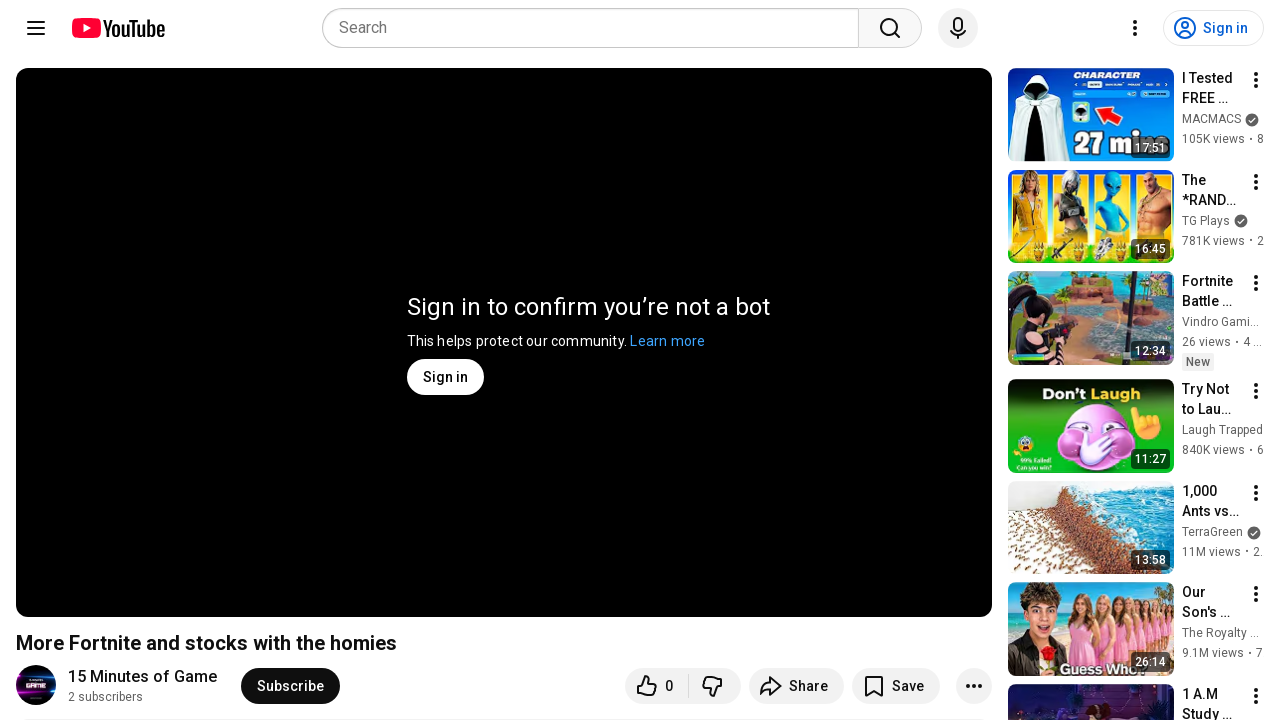

Located large play button element
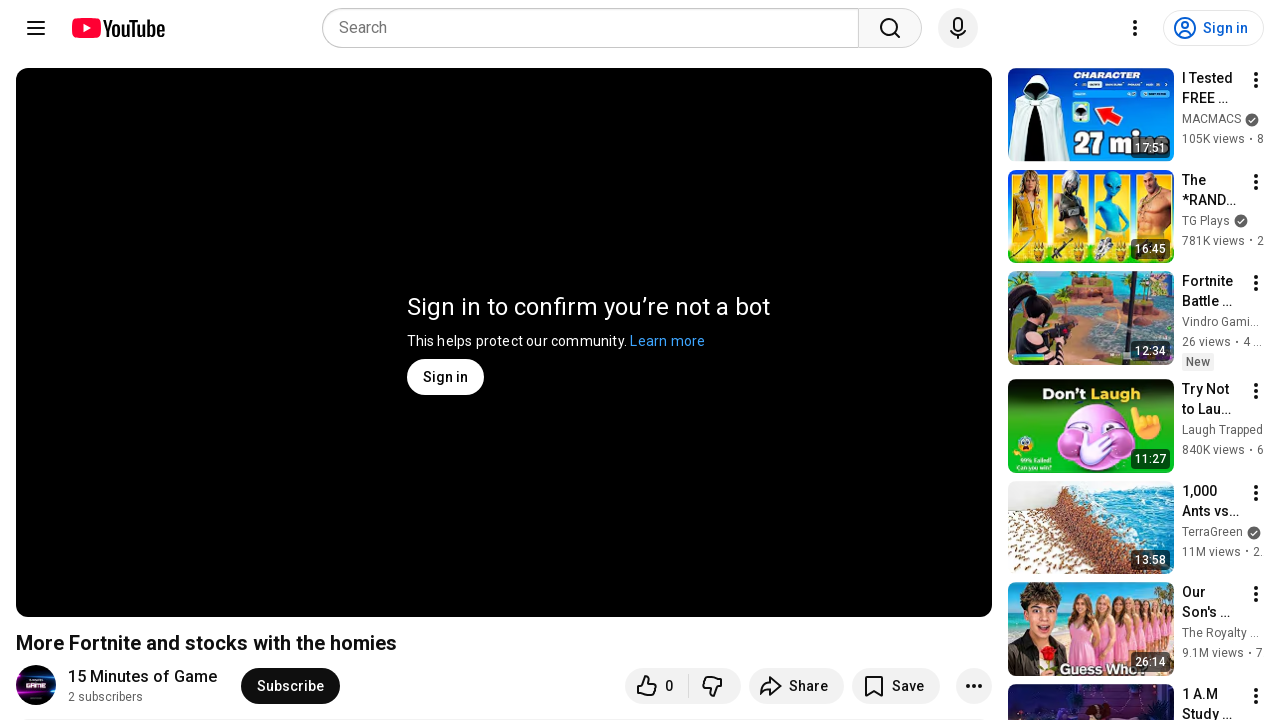

Waited 10 seconds to ensure view is registered
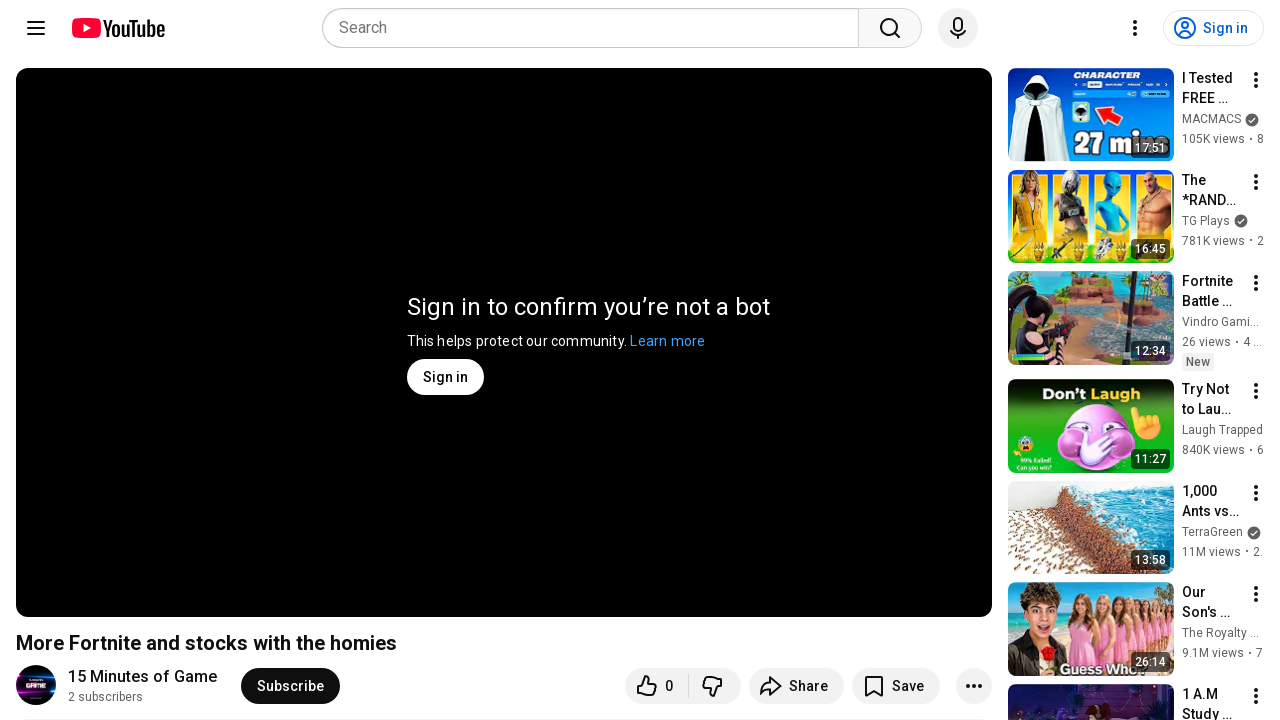

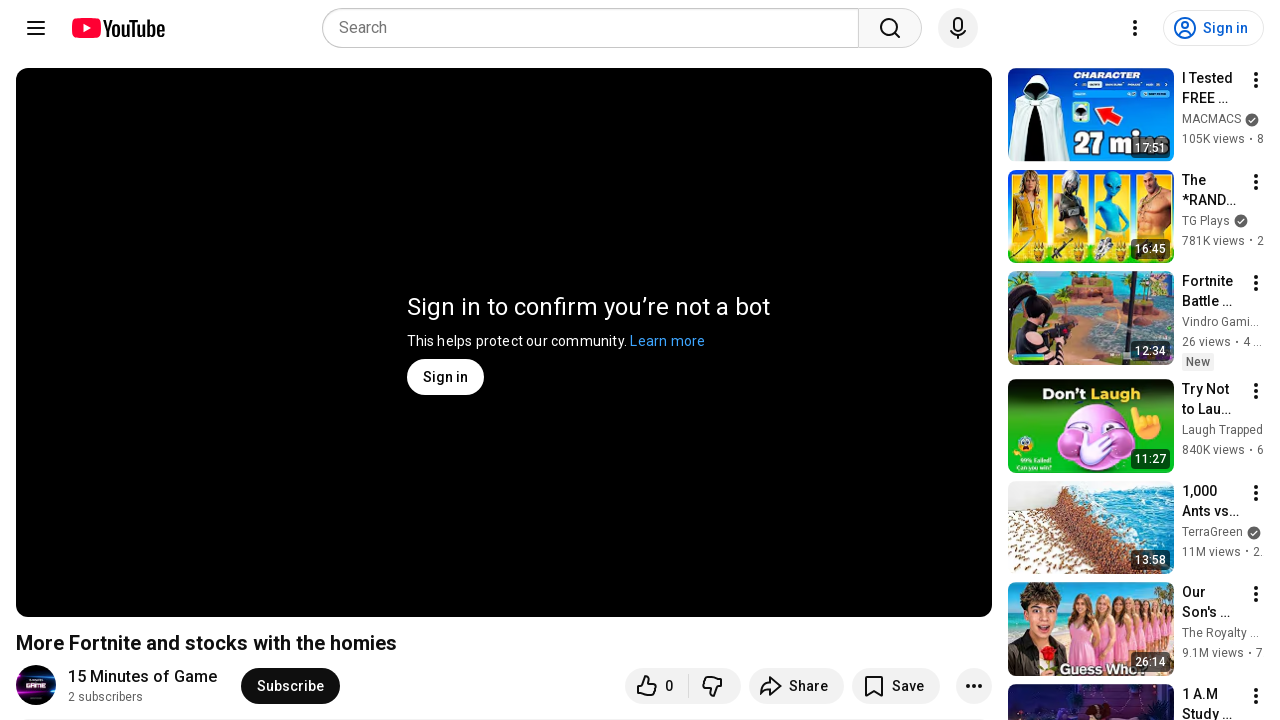